Navigates to the RedBus travel booking homepage and verifies the page loads successfully.

Starting URL: https://www.redbus.in/

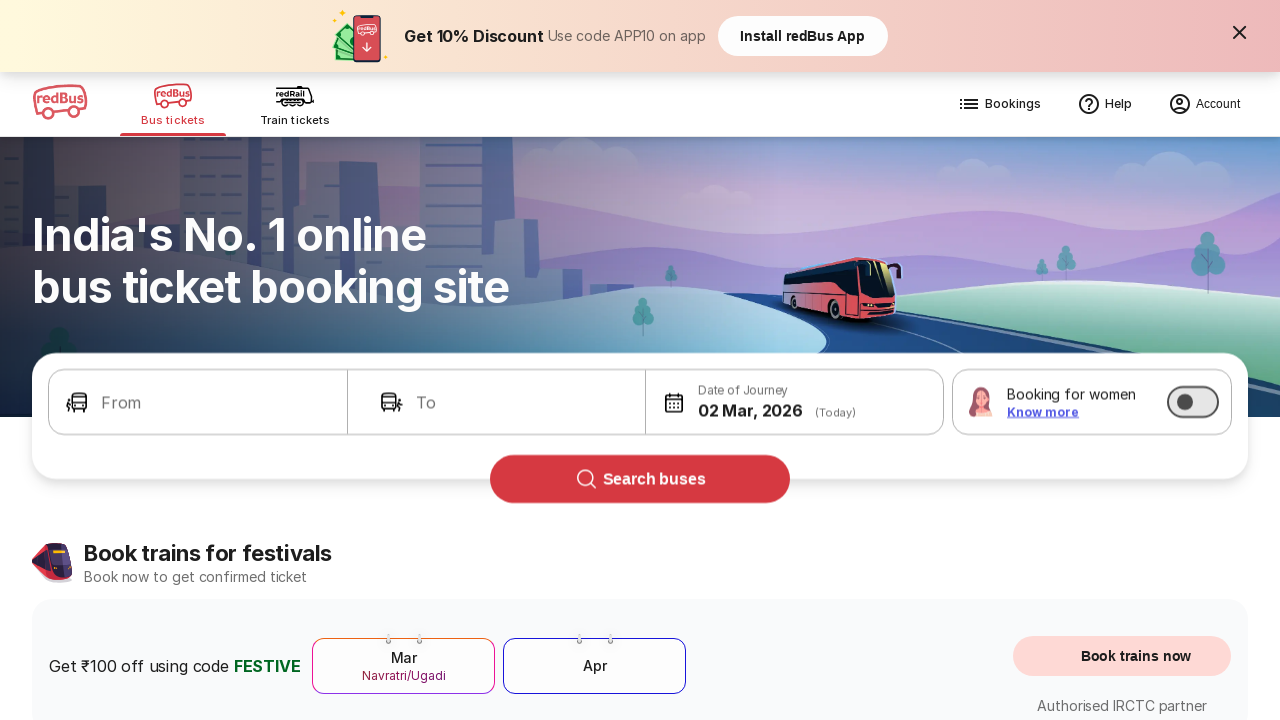

Waited for page DOM to load on RedBus homepage
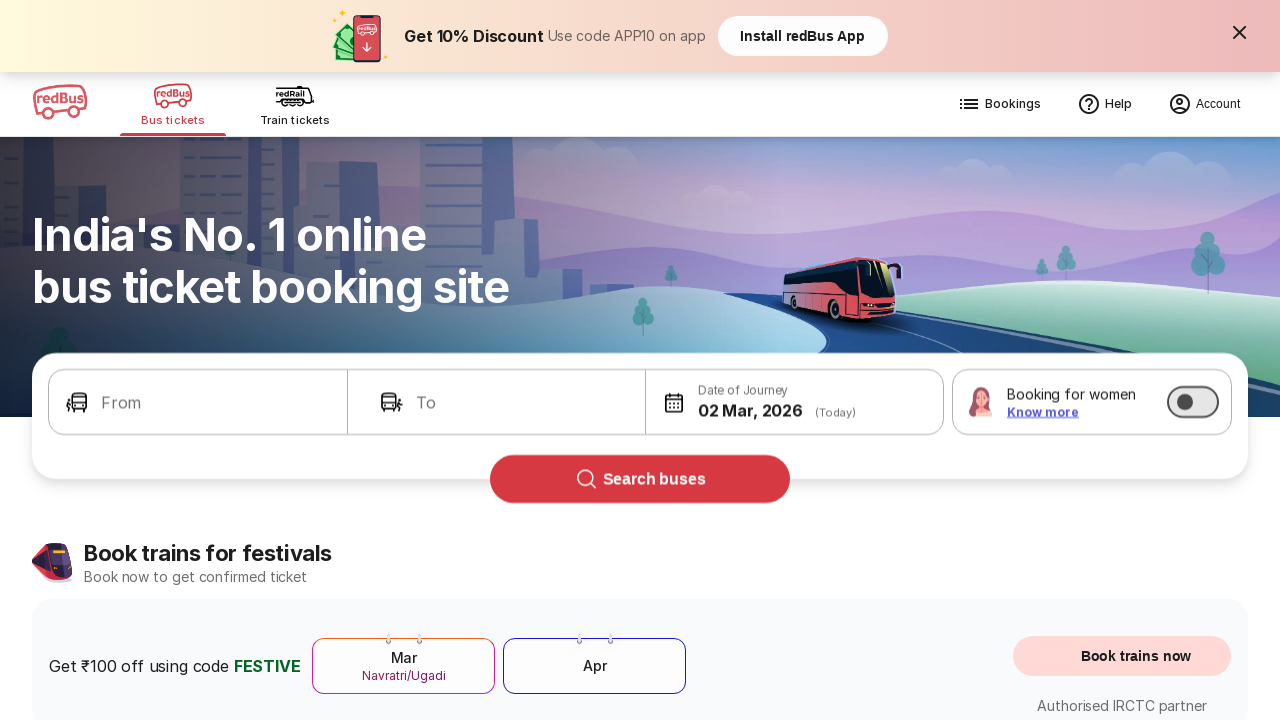

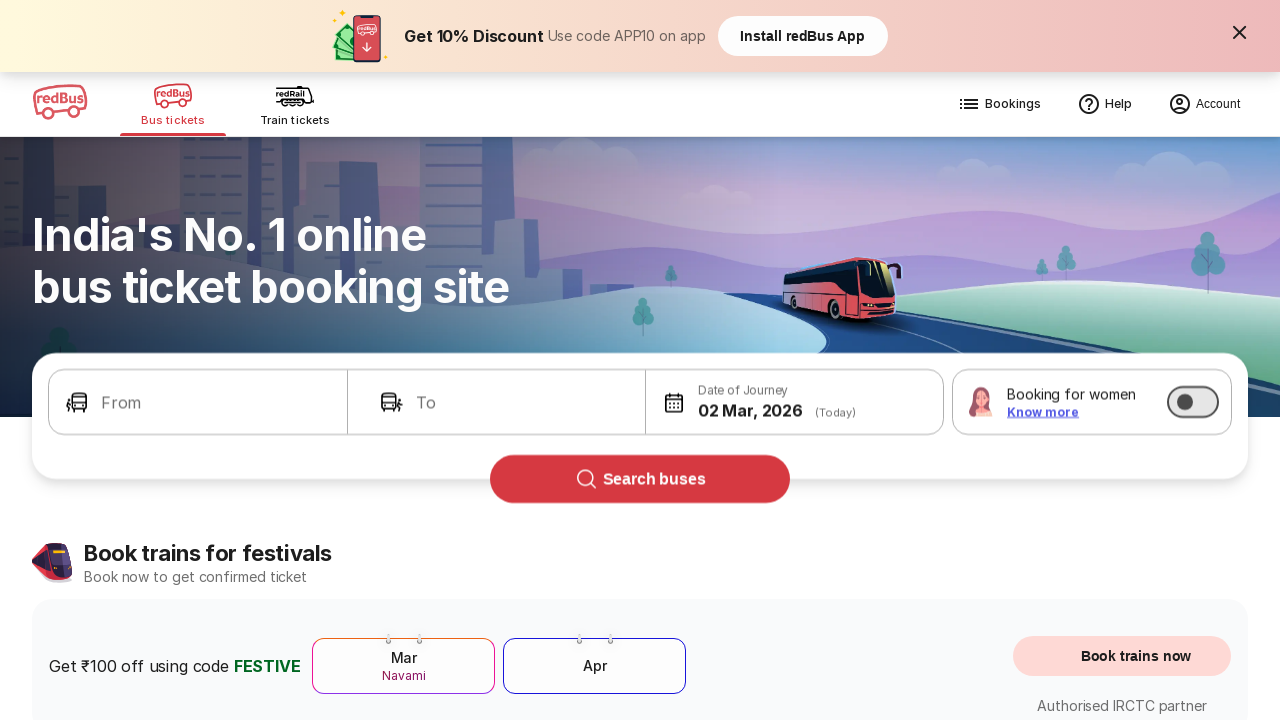